Tests that a todo item is removed when edited with an empty string

Starting URL: https://demo.playwright.dev/todomvc

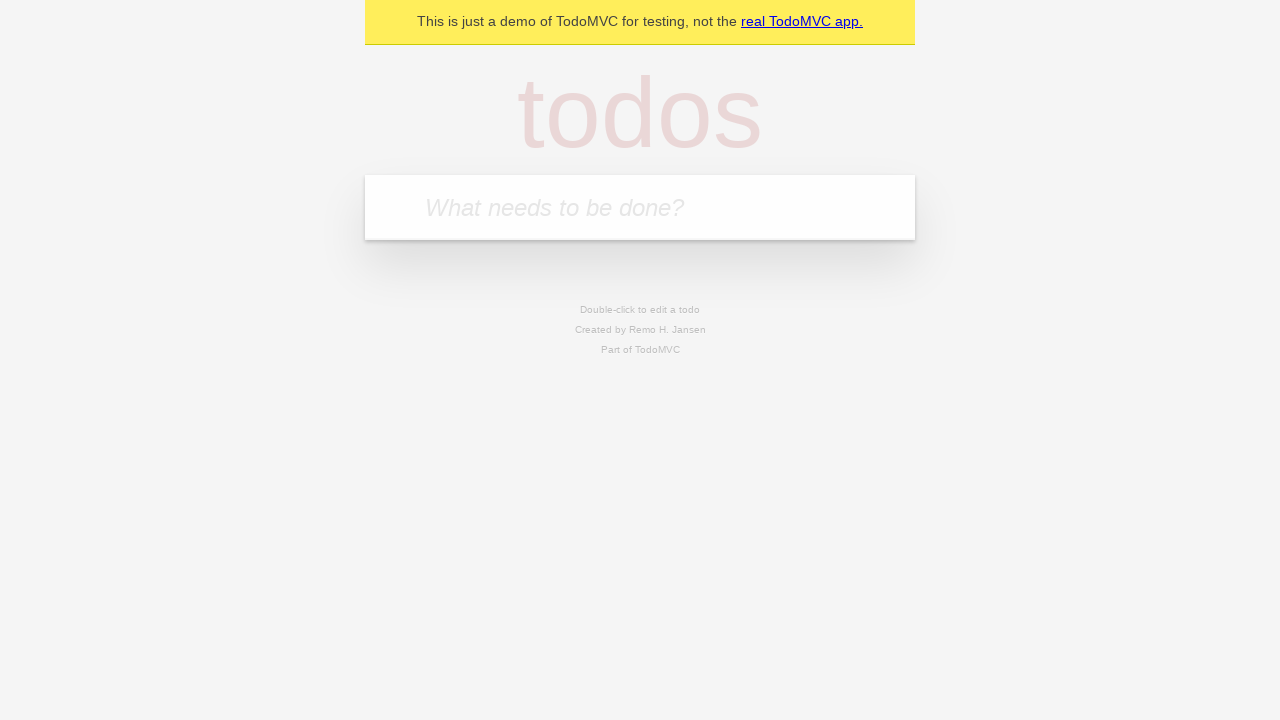

Filled new todo input with 'buy some cheese' on .new-todo
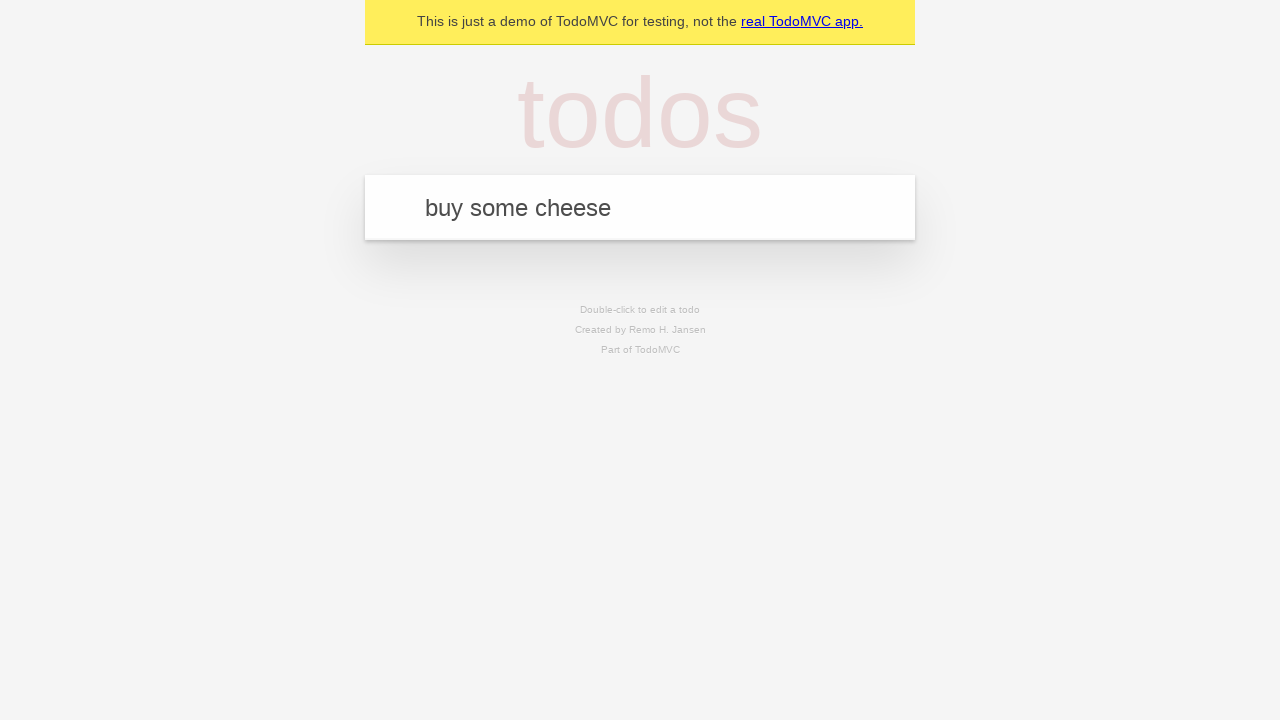

Pressed Enter to create first todo item on .new-todo
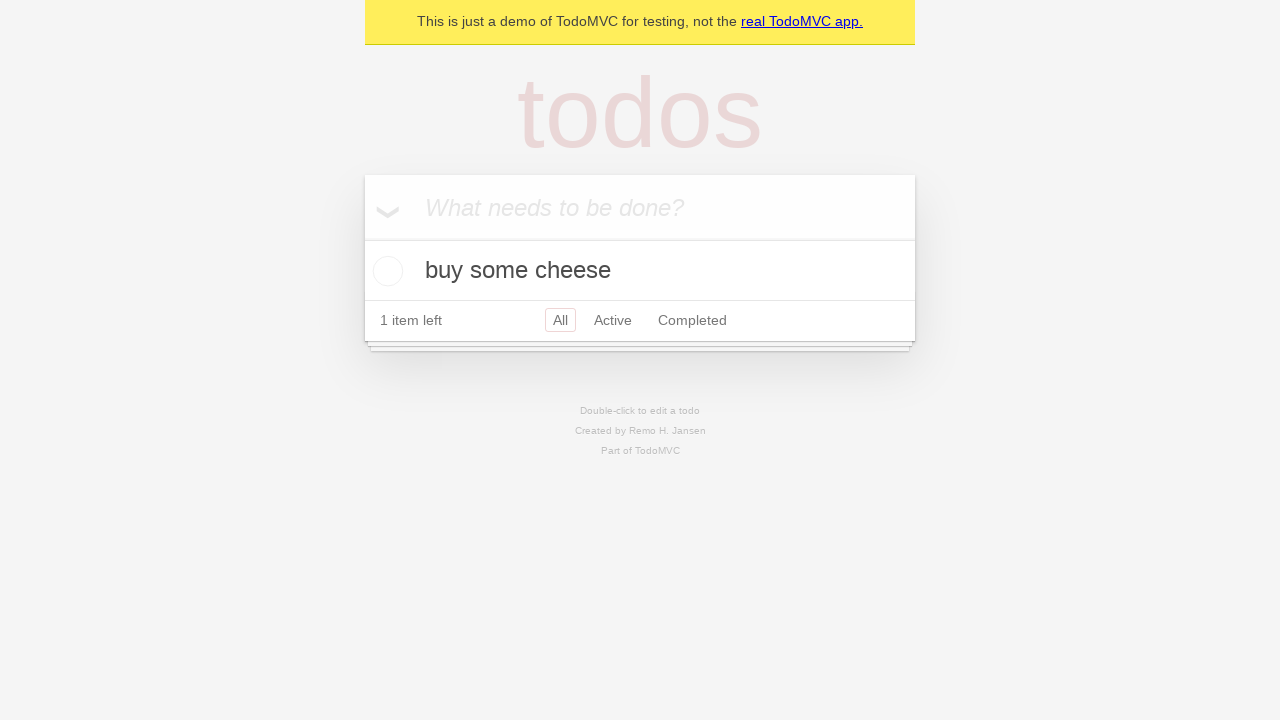

Filled new todo input with 'feed the cat' on .new-todo
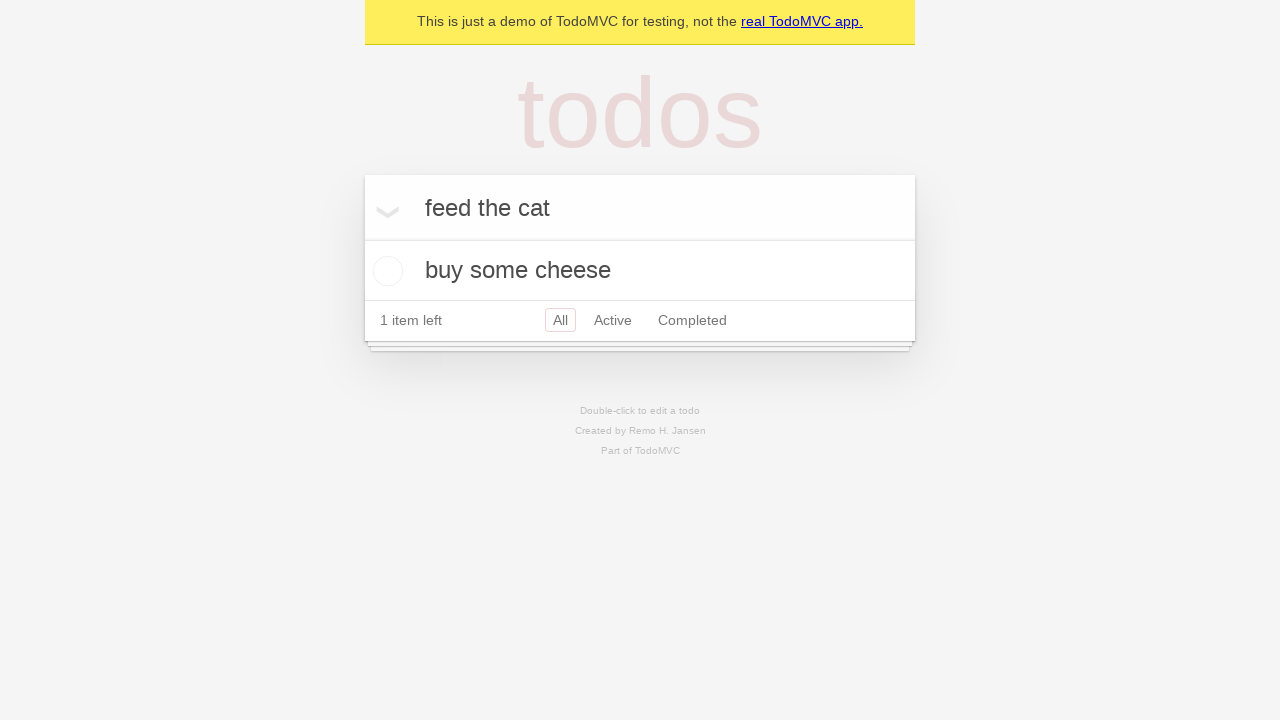

Pressed Enter to create second todo item on .new-todo
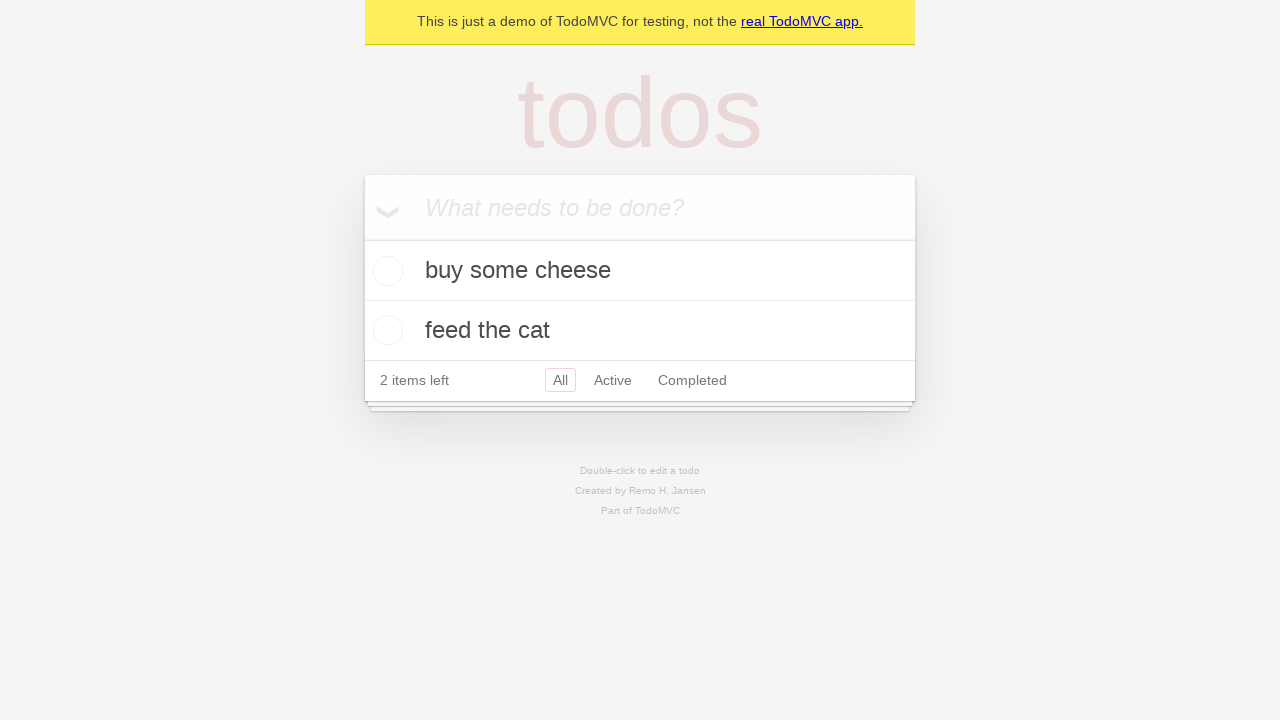

Filled new todo input with 'book a doctors appointment' on .new-todo
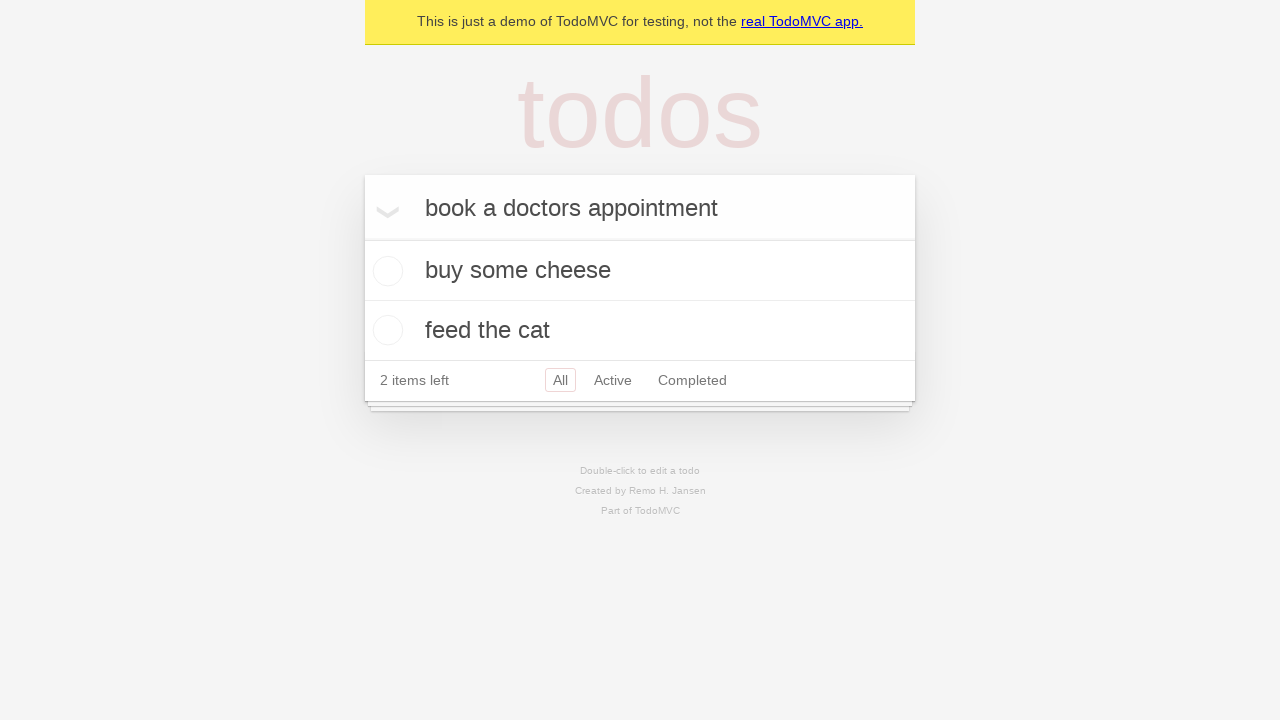

Pressed Enter to create third todo item on .new-todo
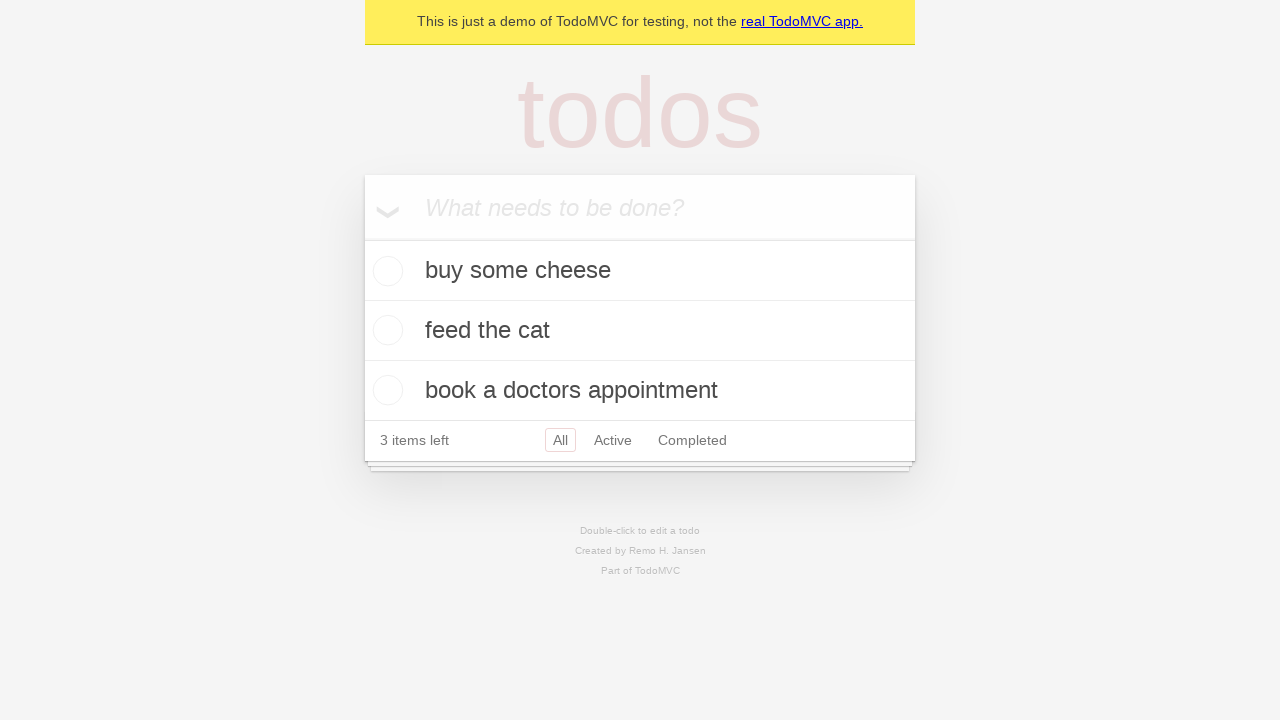

Double-clicked second todo item to enter edit mode at (640, 331) on .todo-list li >> nth=1
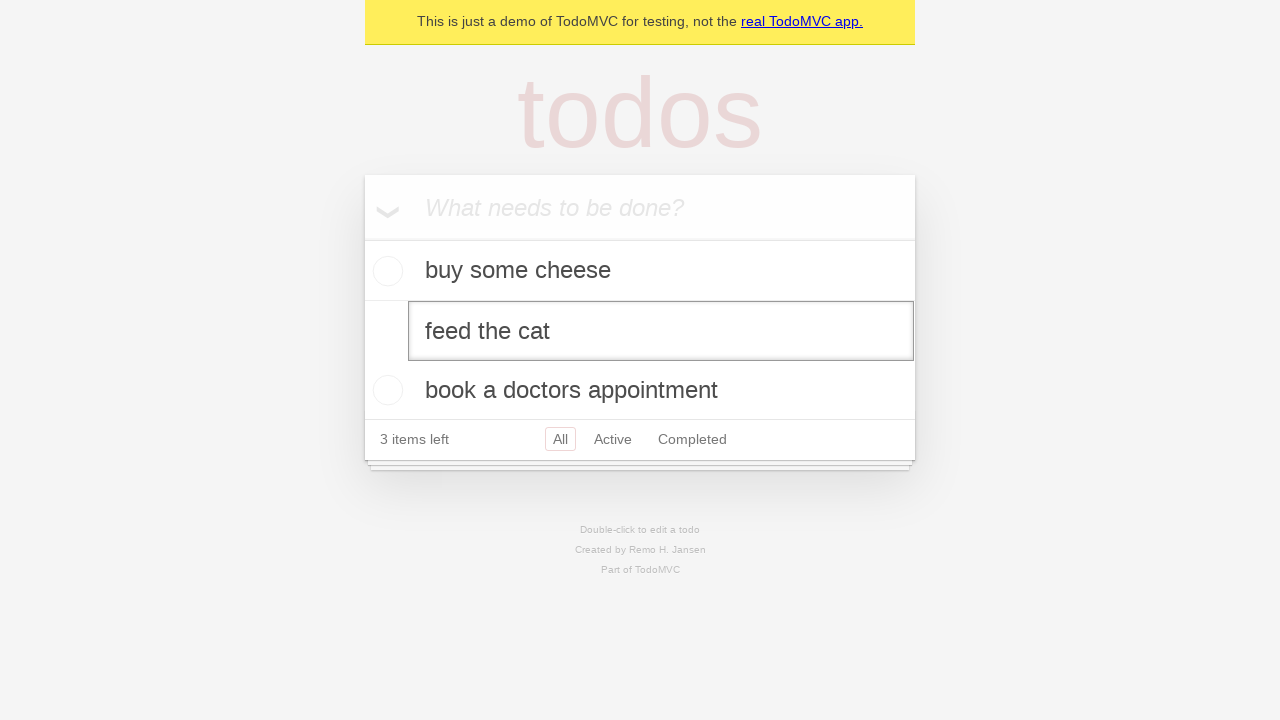

Cleared the edit field to empty string on .todo-list li >> nth=1 >> .edit
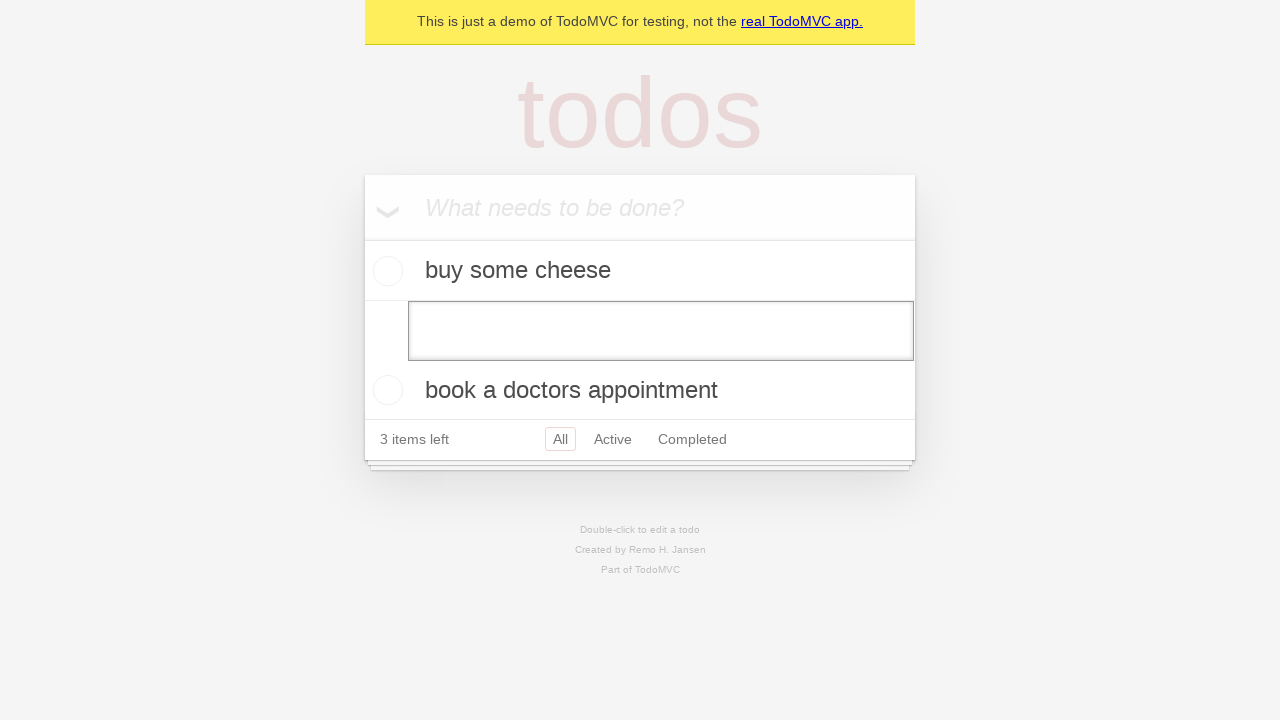

Pressed Enter to confirm empty edit, removing the todo item on .todo-list li >> nth=1 >> .edit
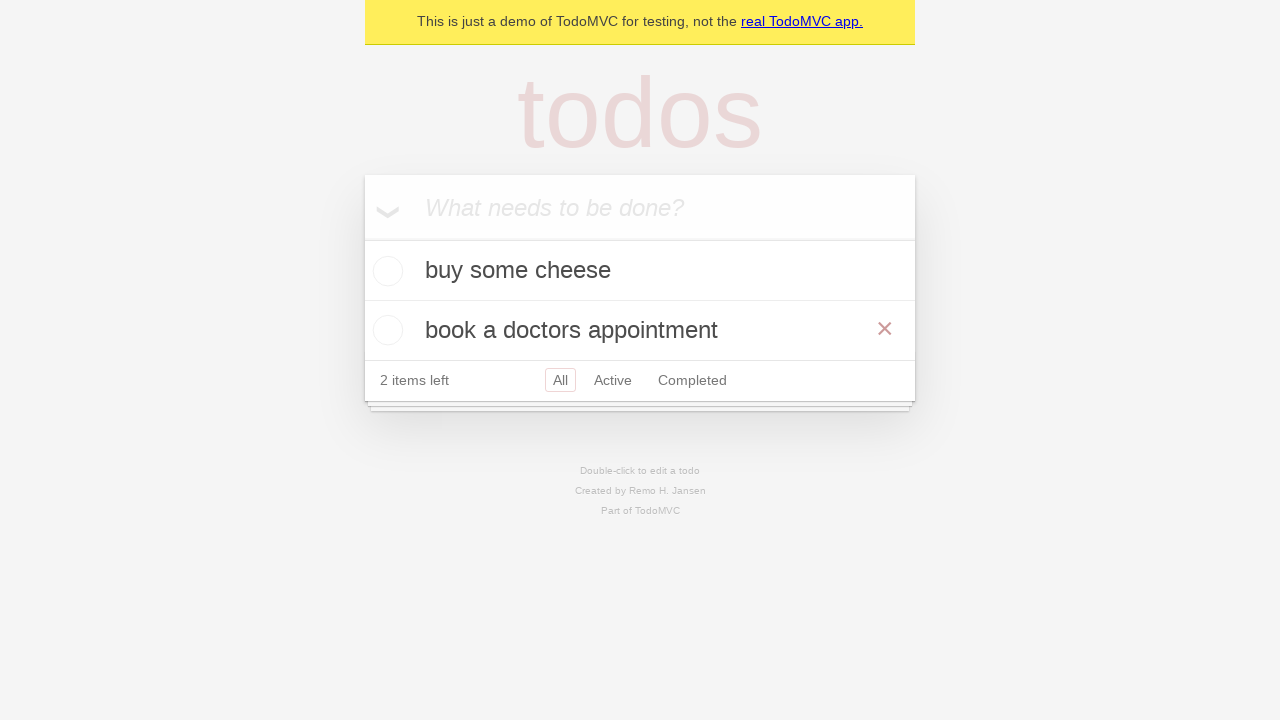

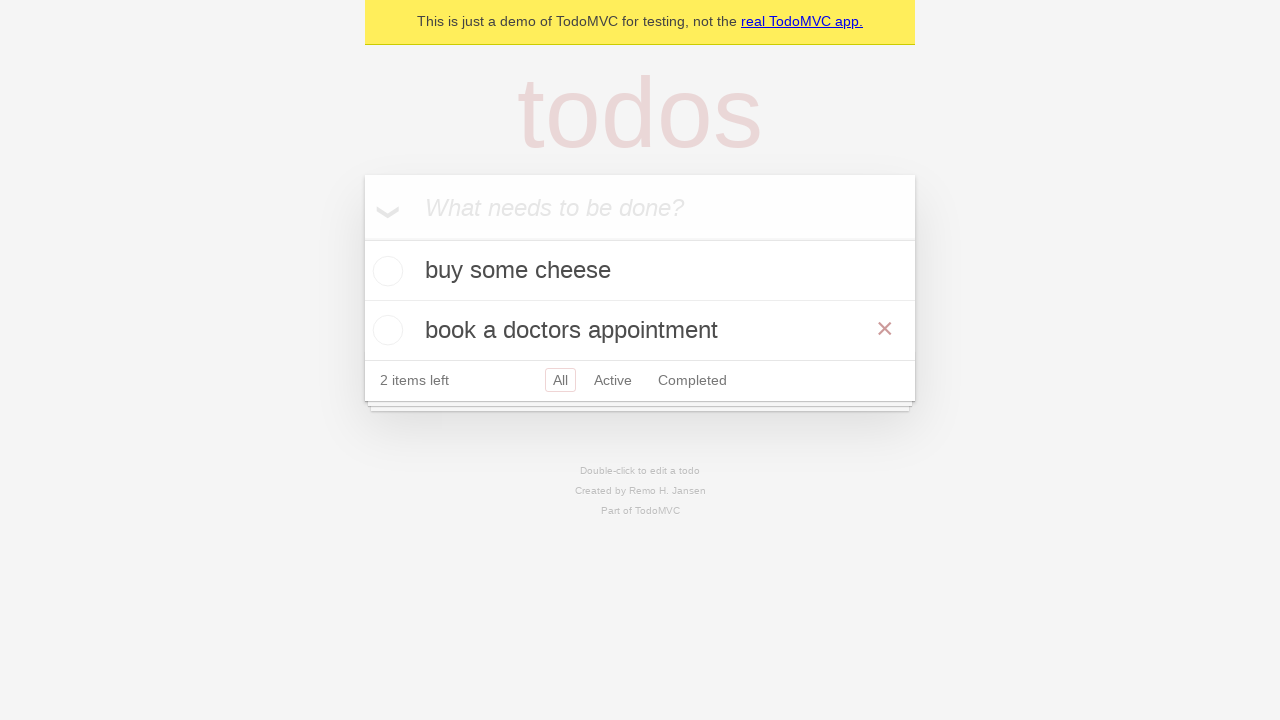